Tests clicking a link and verifying navigation to another page with a different title

Starting URL: http://saucelabs.com/test/guinea-pig

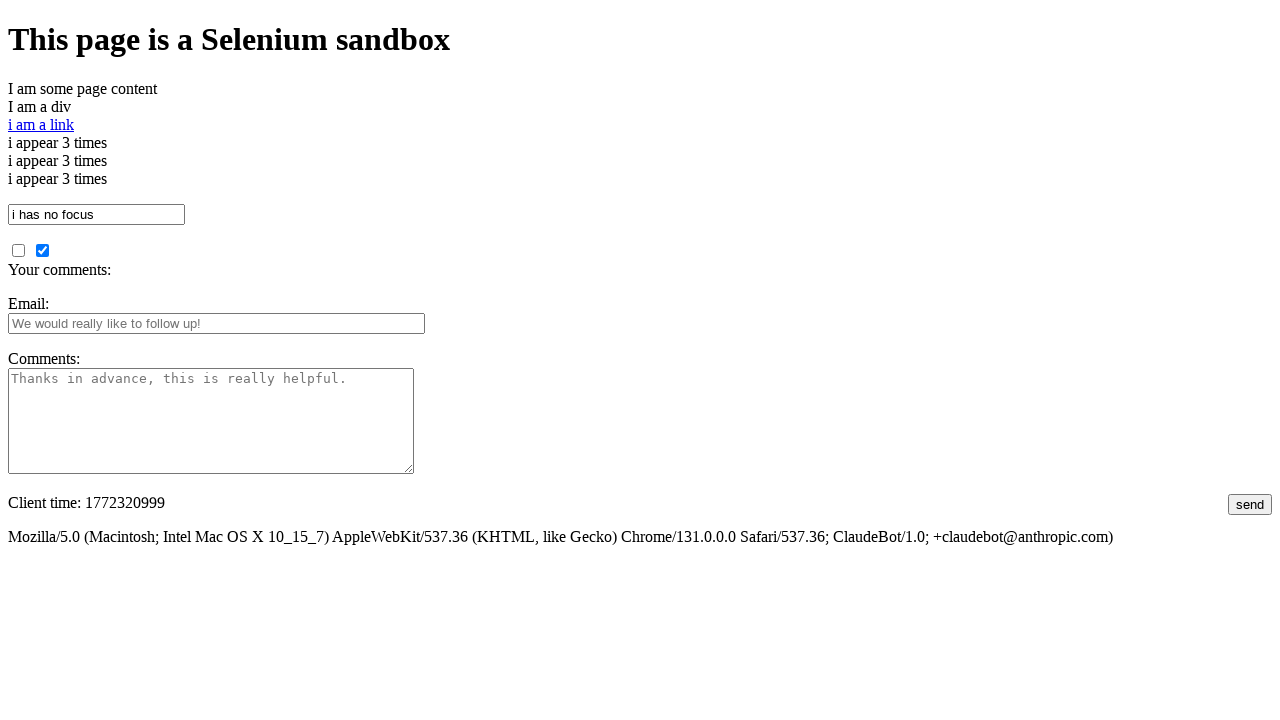

Clicked link to navigate to another page at (41, 124) on #i\ am\ a\ link
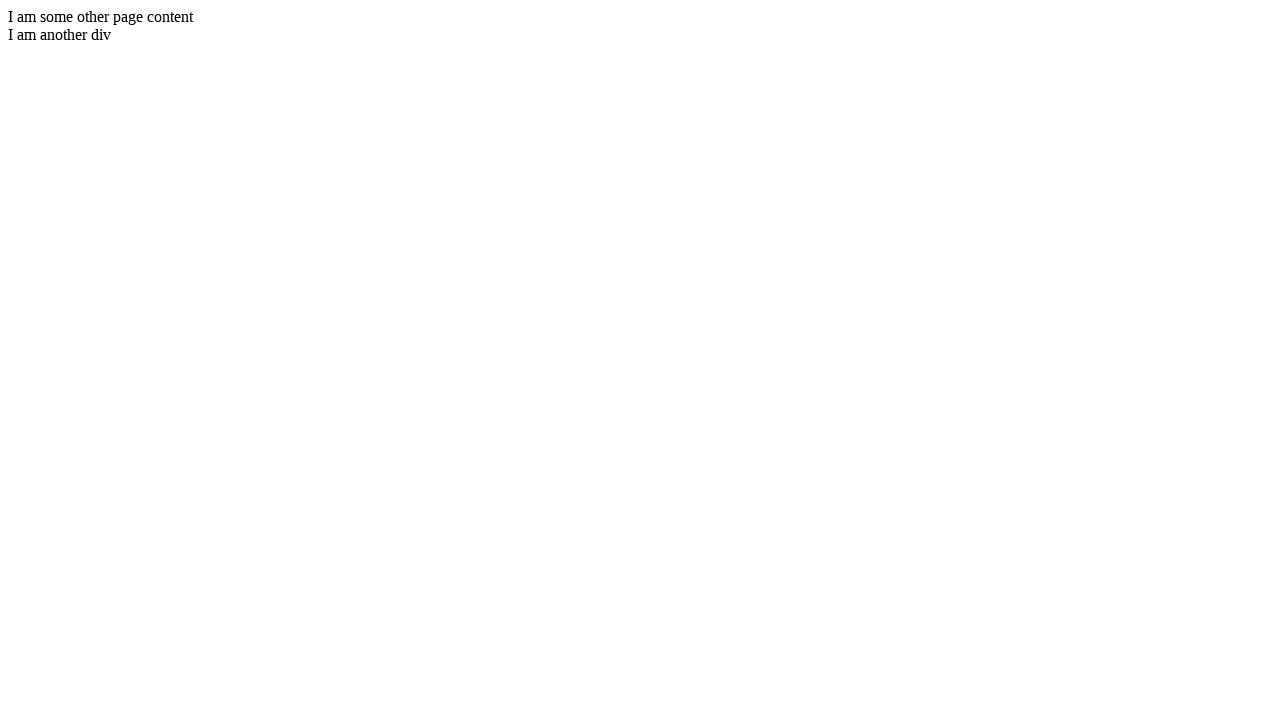

Waited for page to load (domcontentloaded)
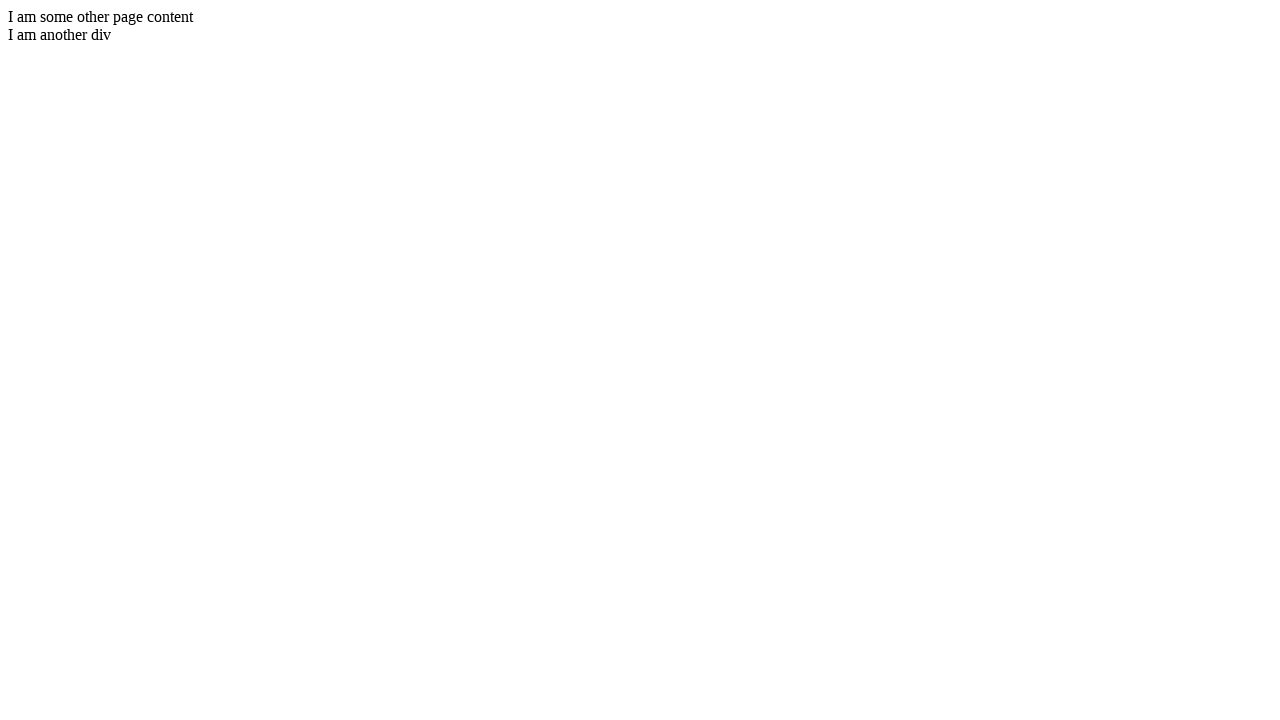

Verified page title contains 'I am another page title'
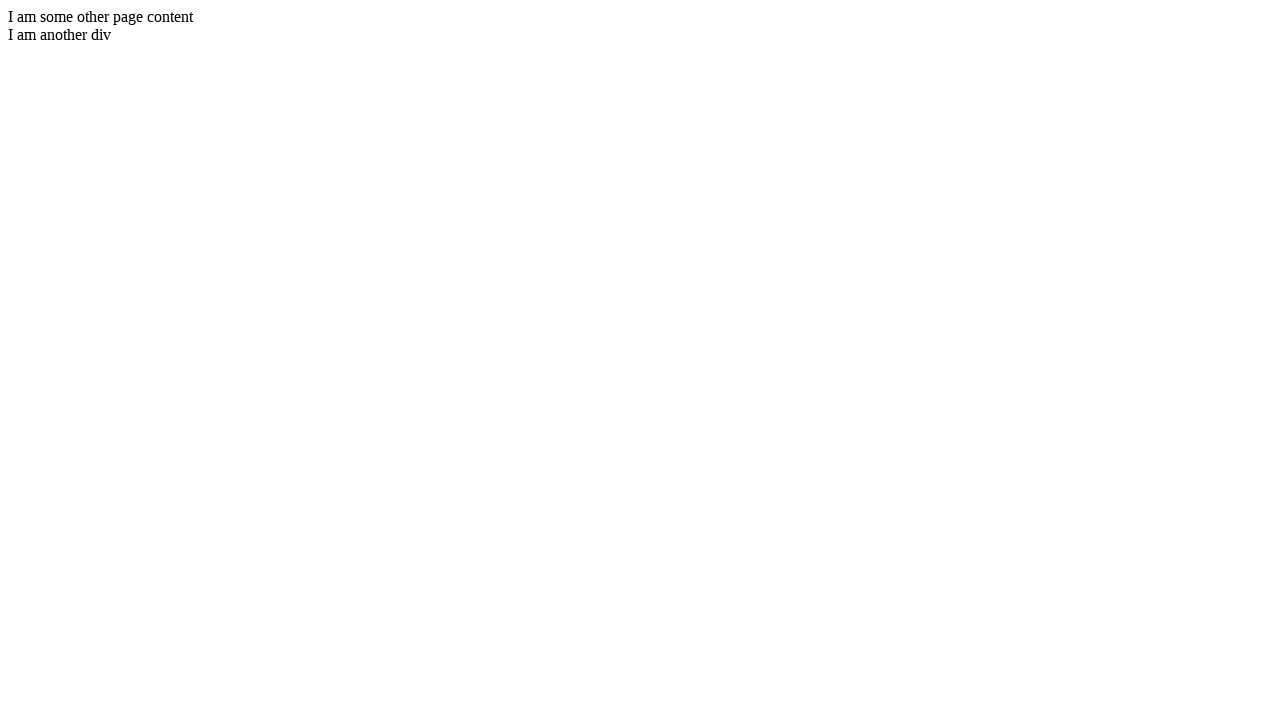

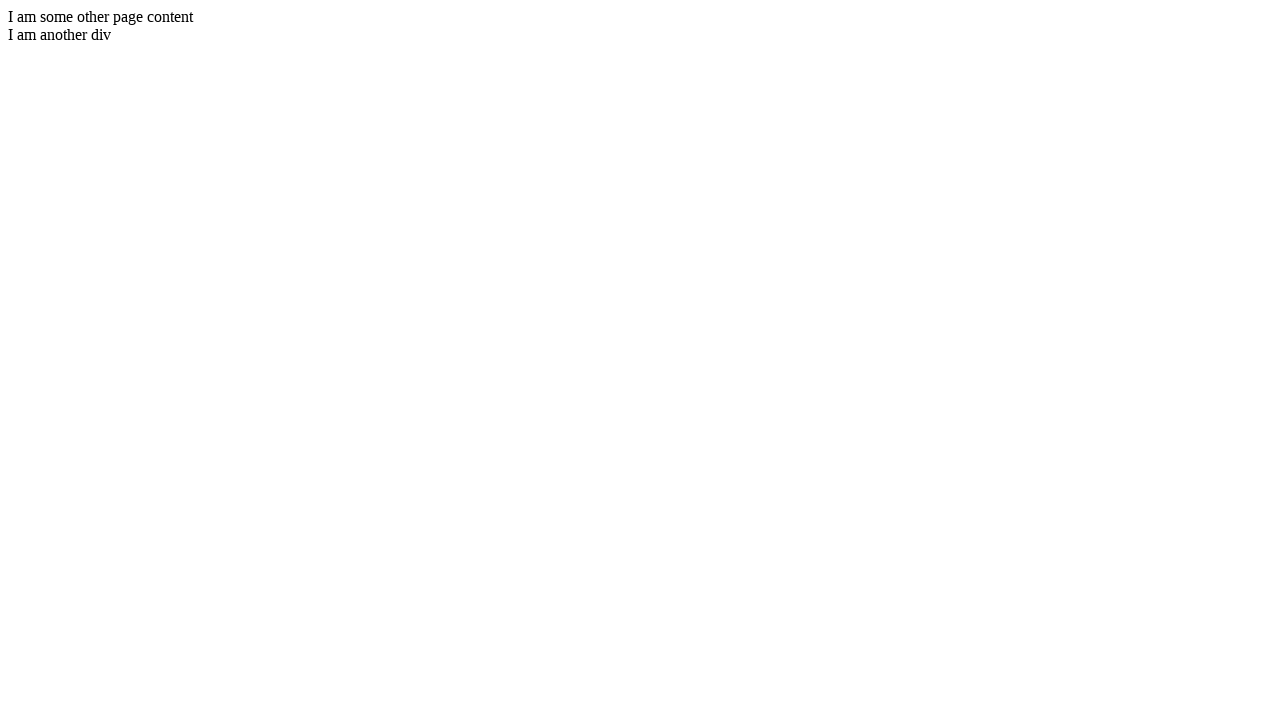